Navigates to a dummy ticket booking page and clicks on the "Both" option link to select a ticket type.

Starting URL: https://dummy-tickets.com/buyticket

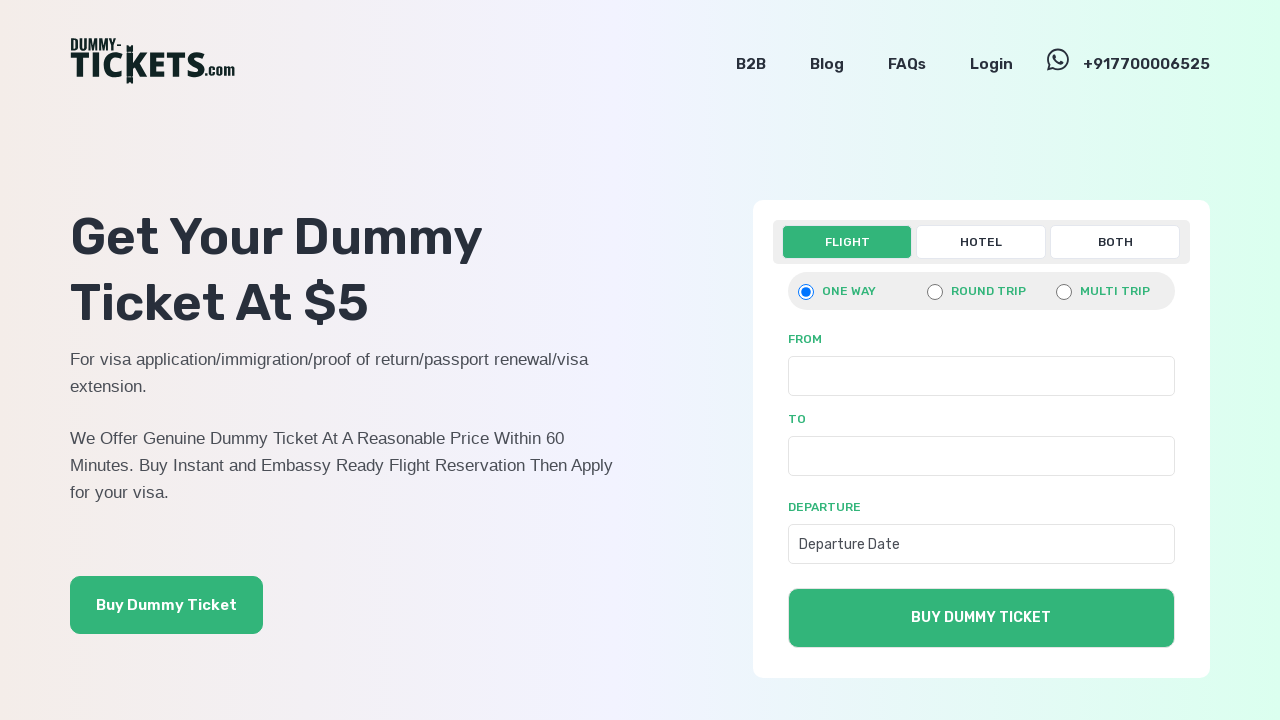

Navigated to dummy ticket booking page
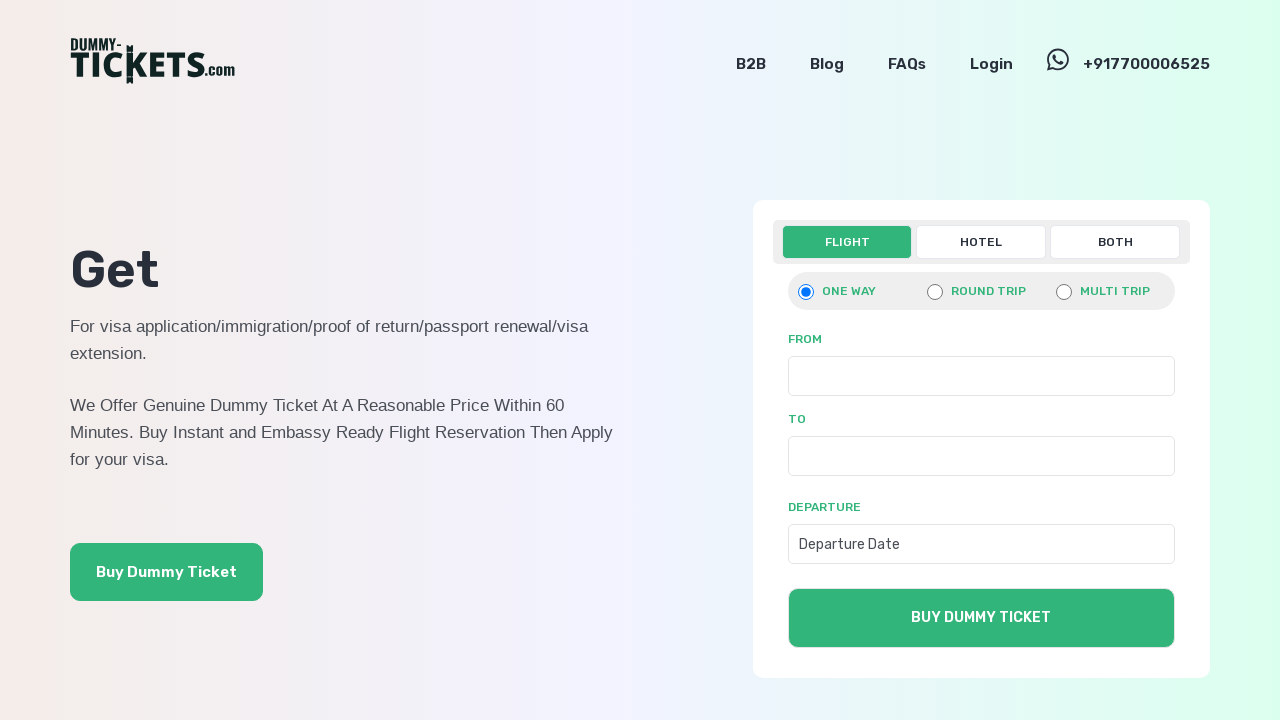

Clicked on 'Both' option link to select ticket type at (1115, 242) on xpath=//a[text()='Both']
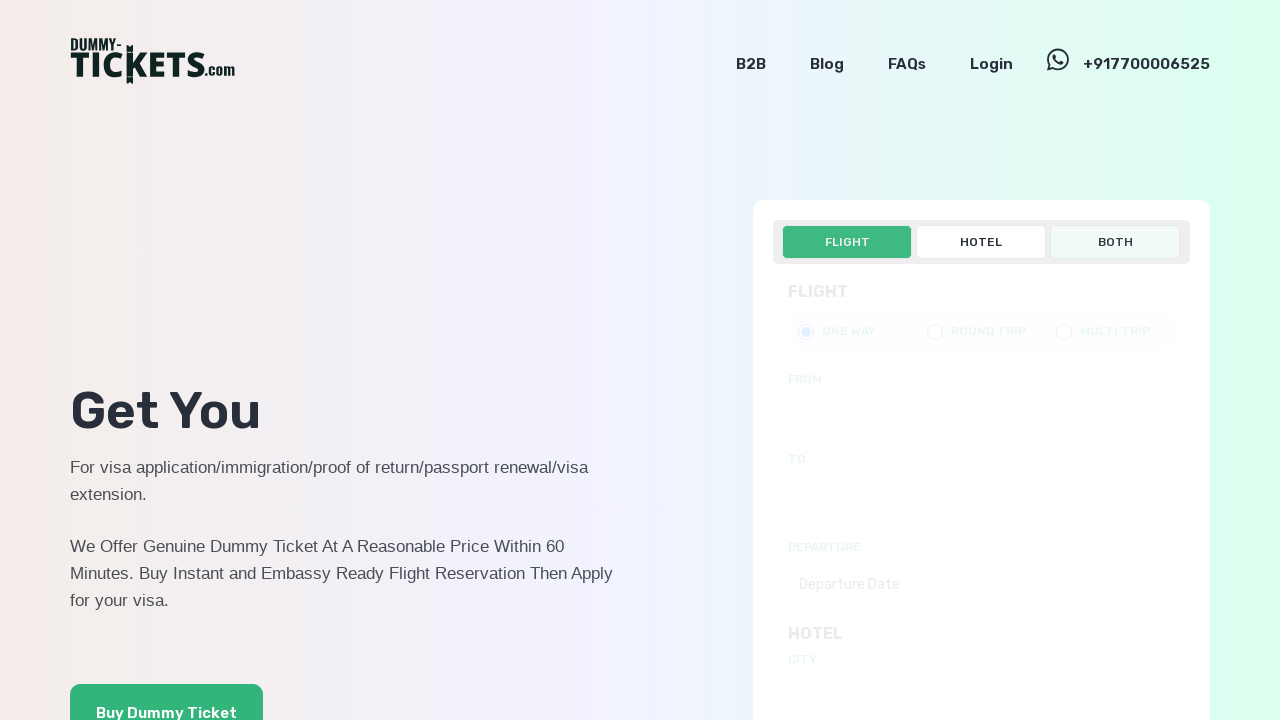

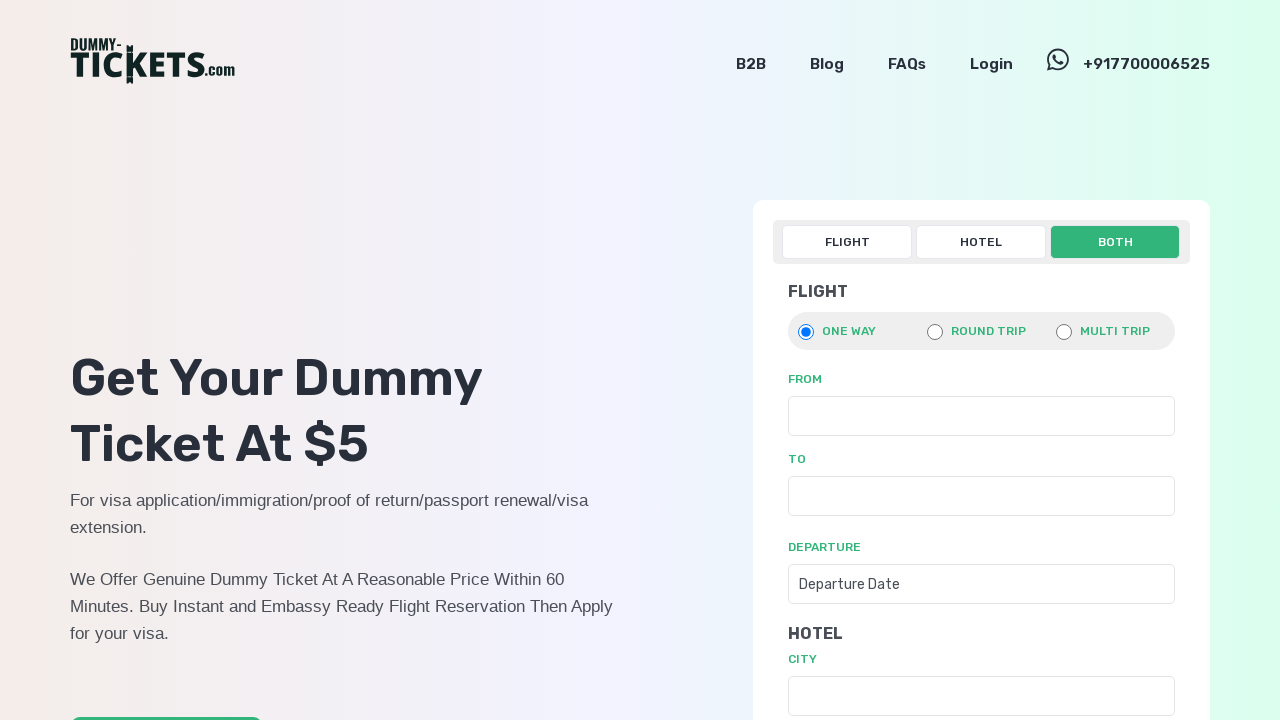